Tests an e-commerce shopping cart flow by adding specific items to cart, applying a promo code, and verifying the code is applied successfully

Starting URL: https://rahulshettyacademy.com/seleniumPractise/#/

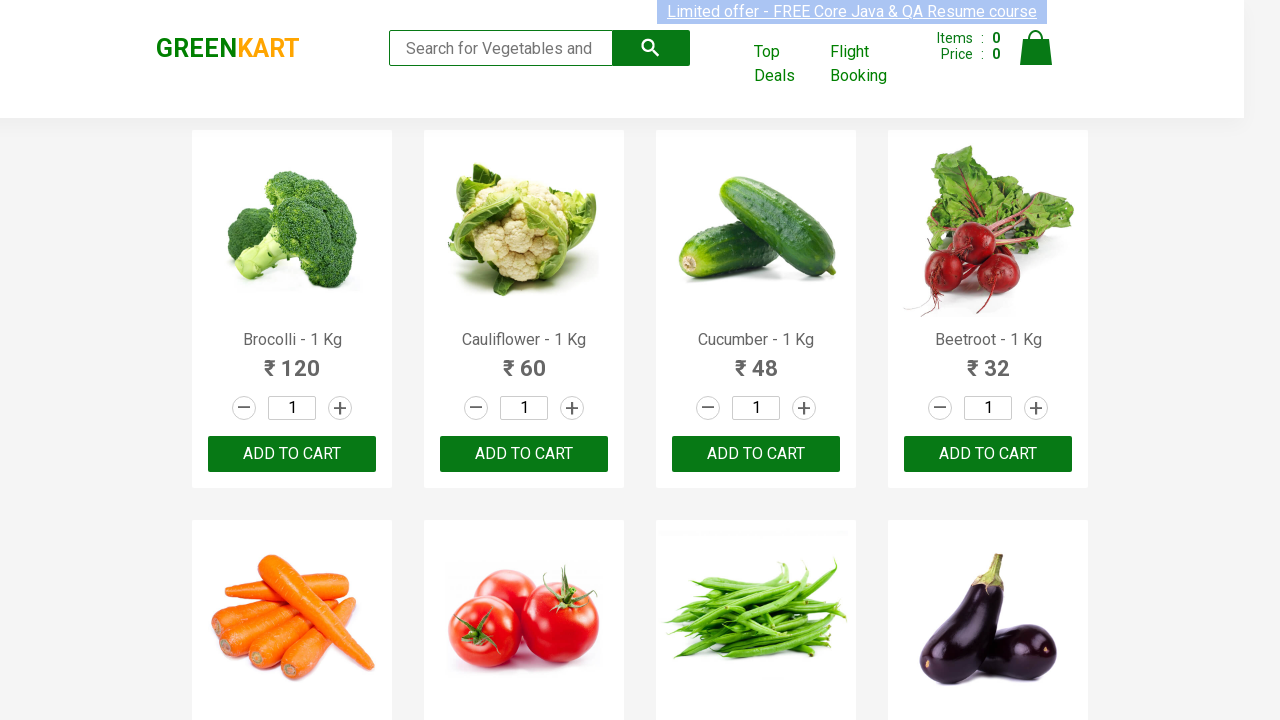

Retrieved all product names from the page
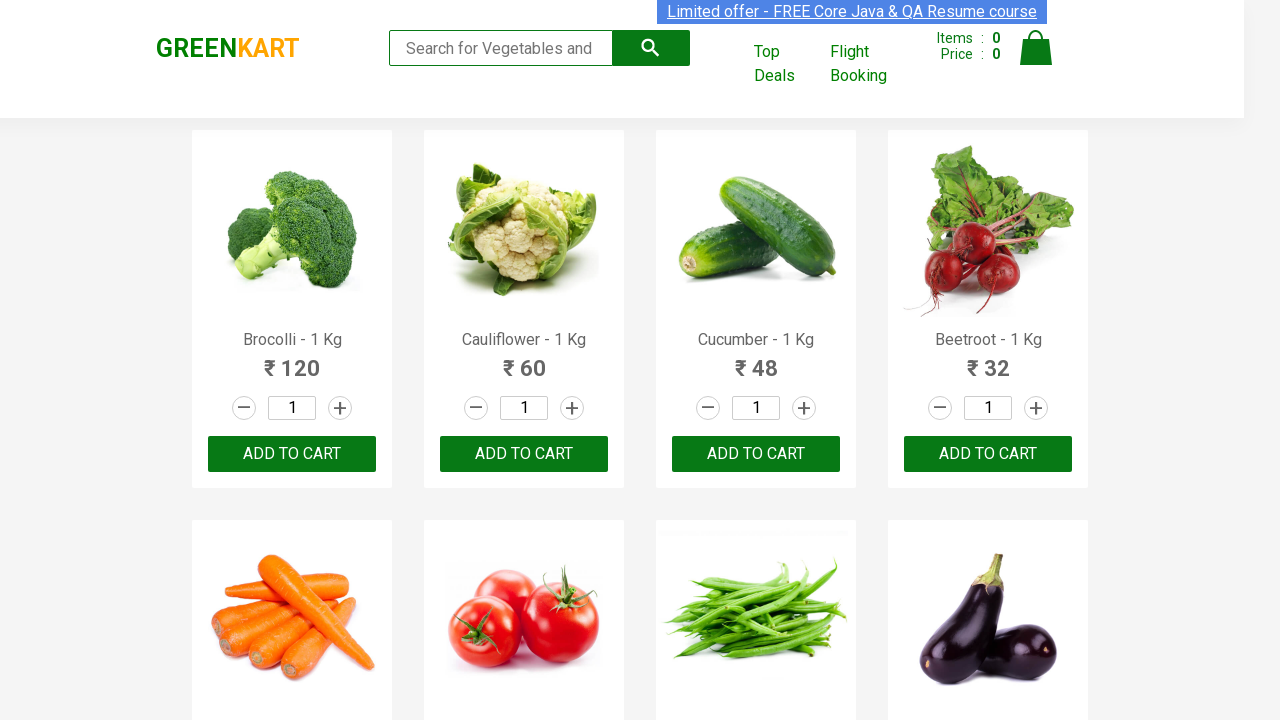

Added Corn to cart at (292, 360) on .product-action button[type='button'] >> nth=12
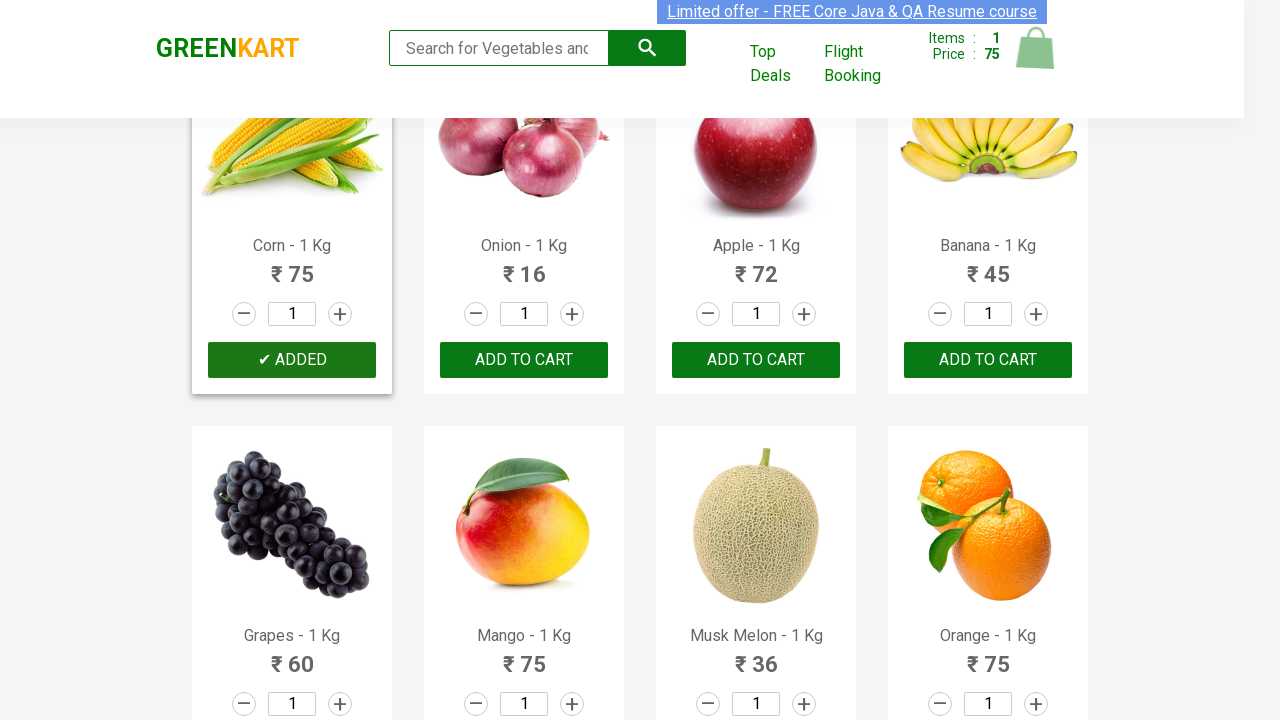

Added Raspberry to cart at (756, 360) on .product-action button[type='button'] >> nth=22
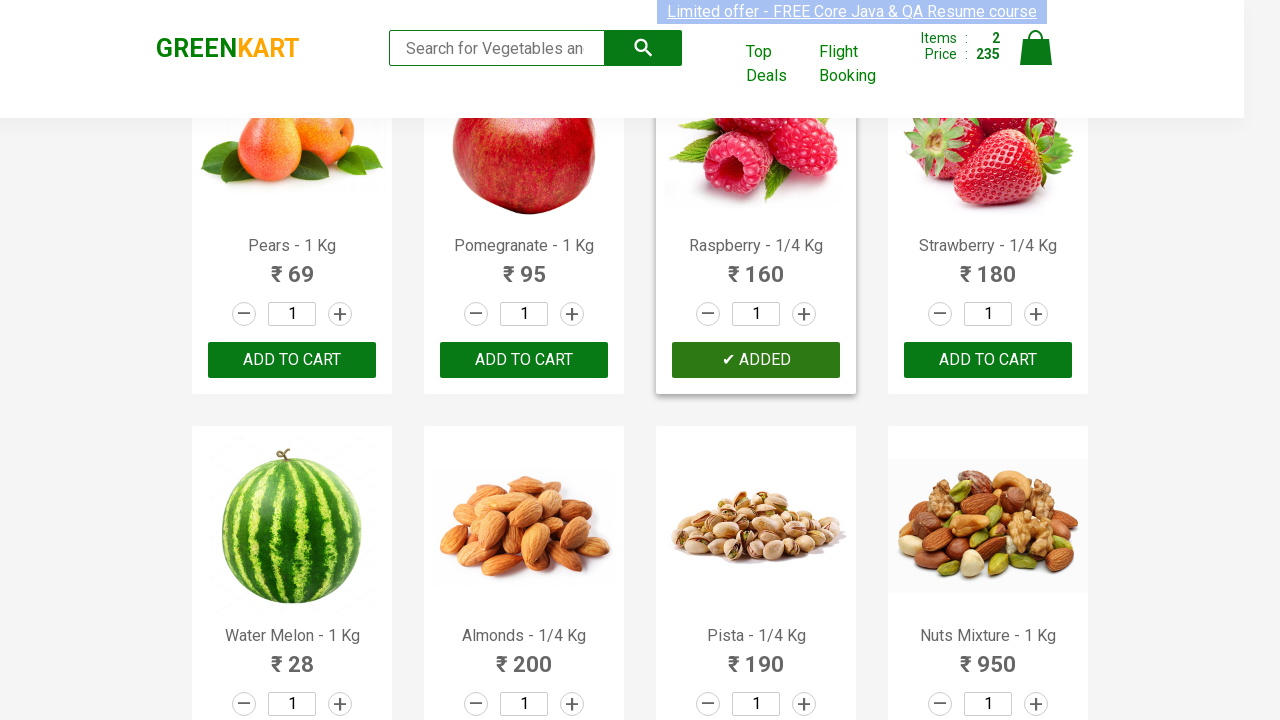

Added Cashews to cart at (292, 569) on .product-action button[type='button'] >> nth=28
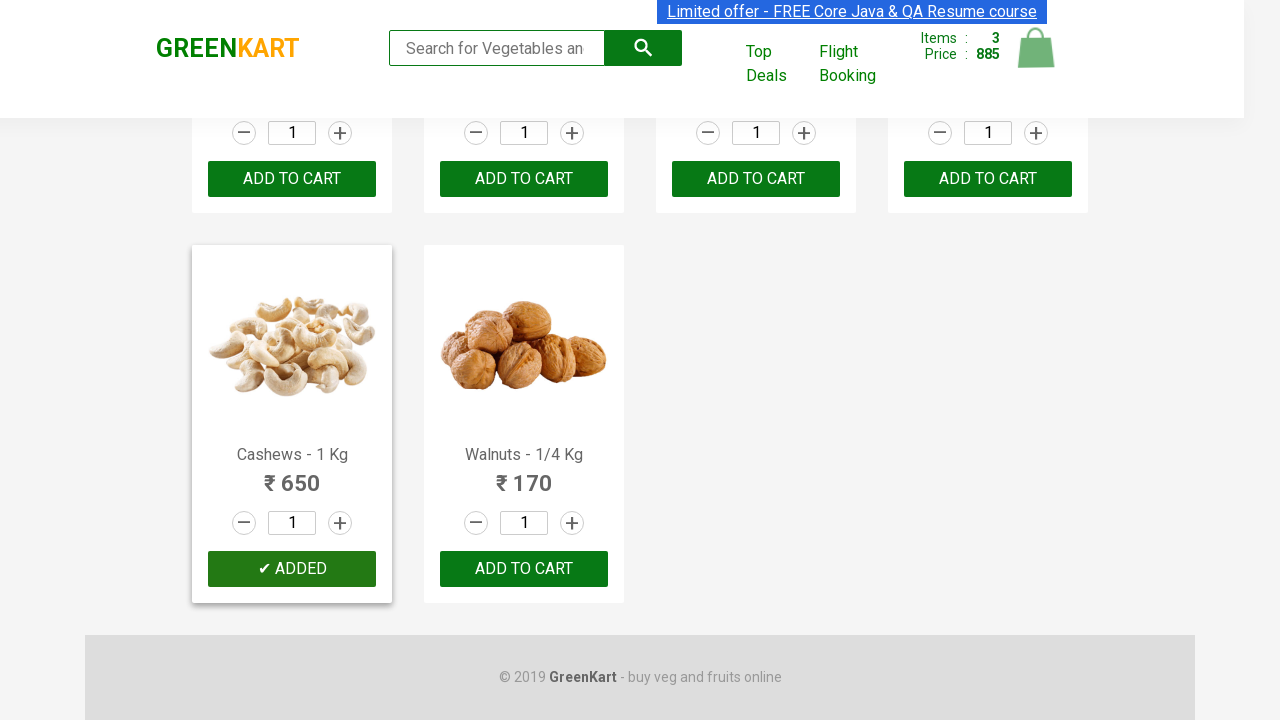

Added Walnuts to cart at (524, 569) on .product-action button[type='button'] >> nth=29
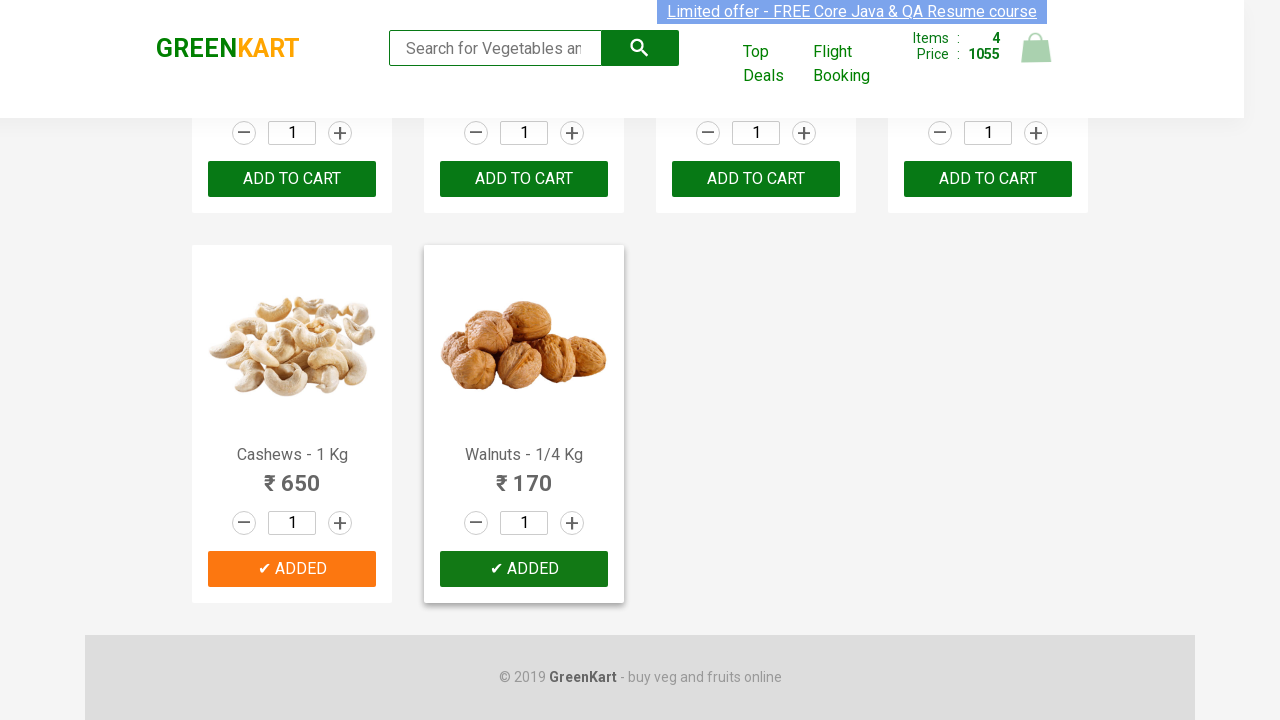

Clicked on cart icon to view cart at (1036, 48) on .cart-icon img
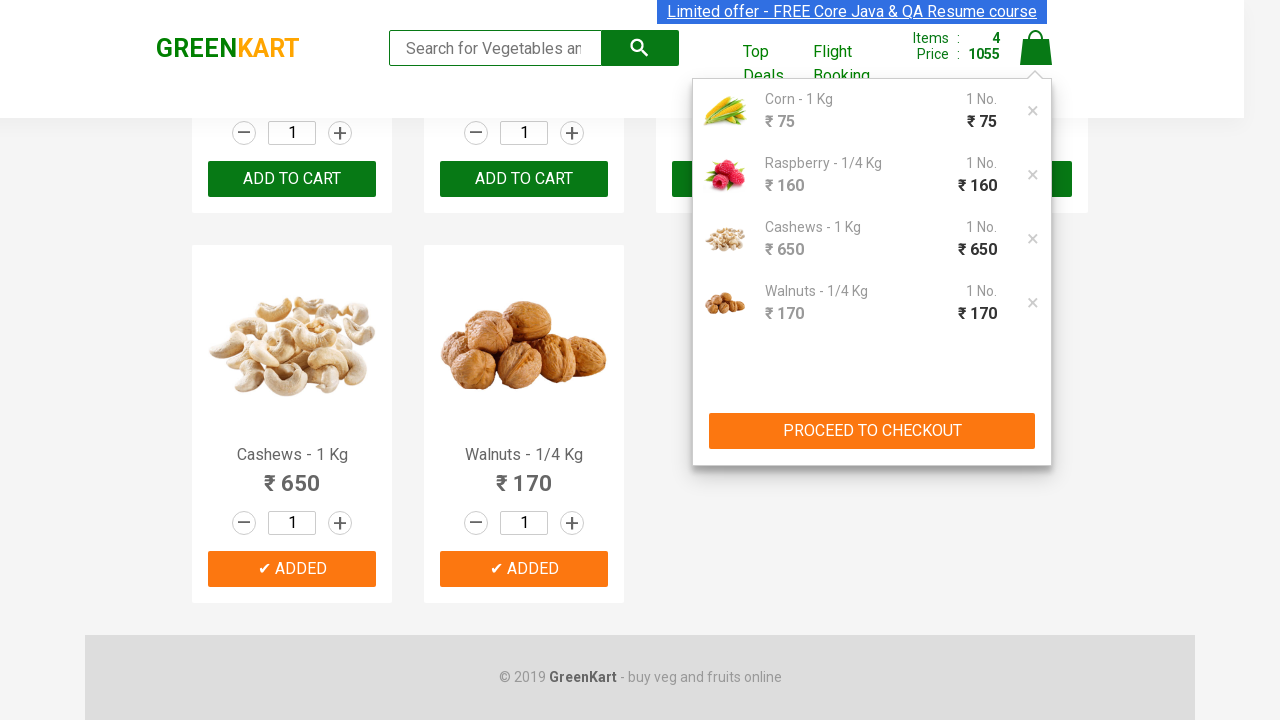

Proceed to checkout button is visible
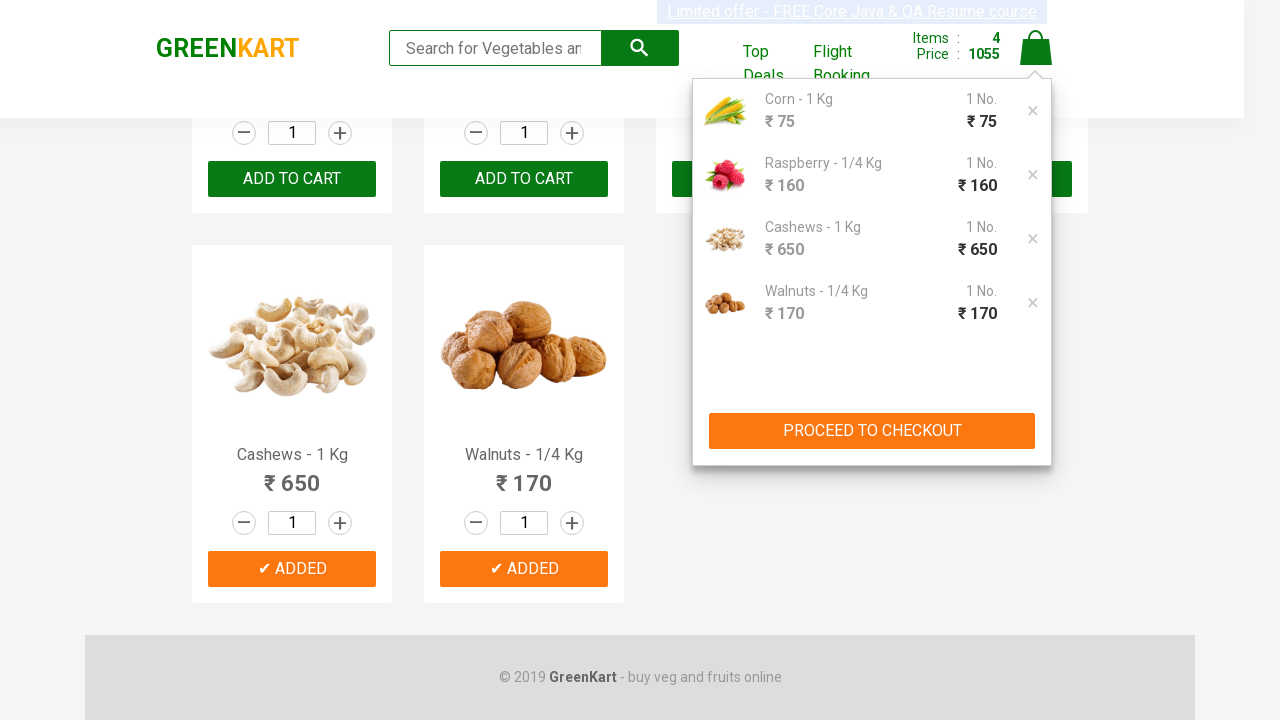

Clicked proceed to checkout button at (872, 431) on xpath=//button[contains(text(),'PROCEED')]
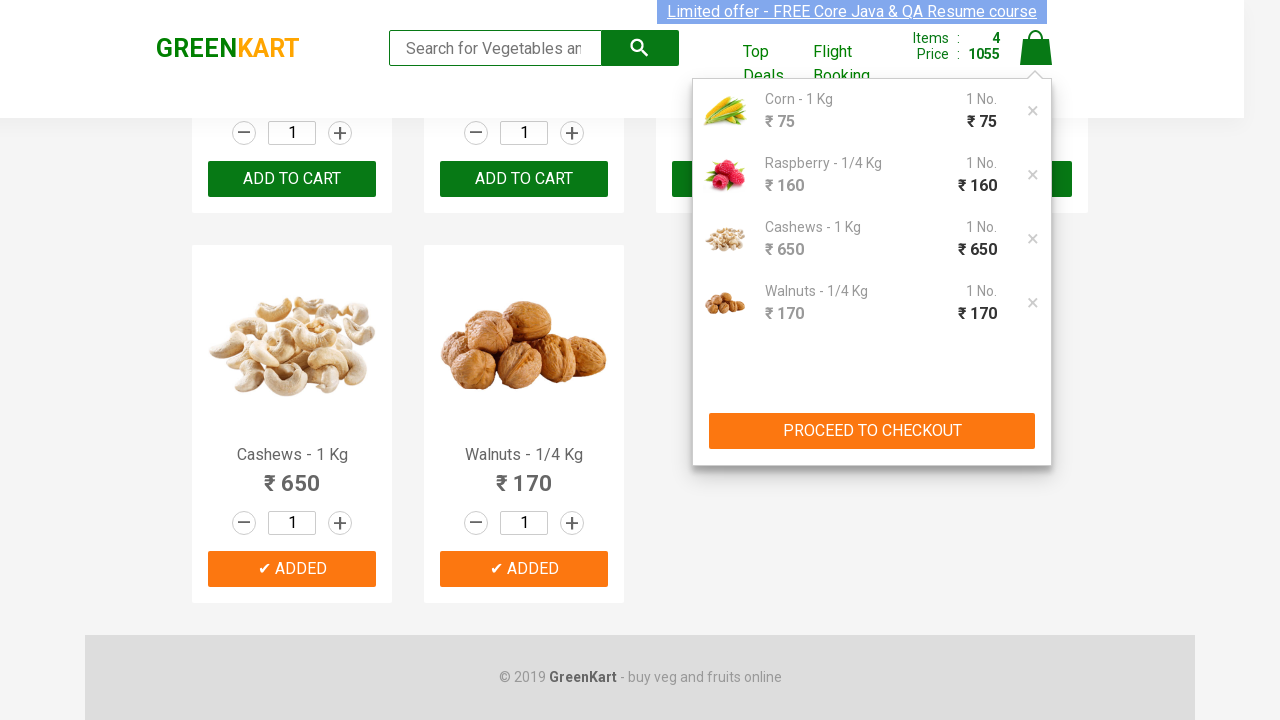

Promo code input field is visible
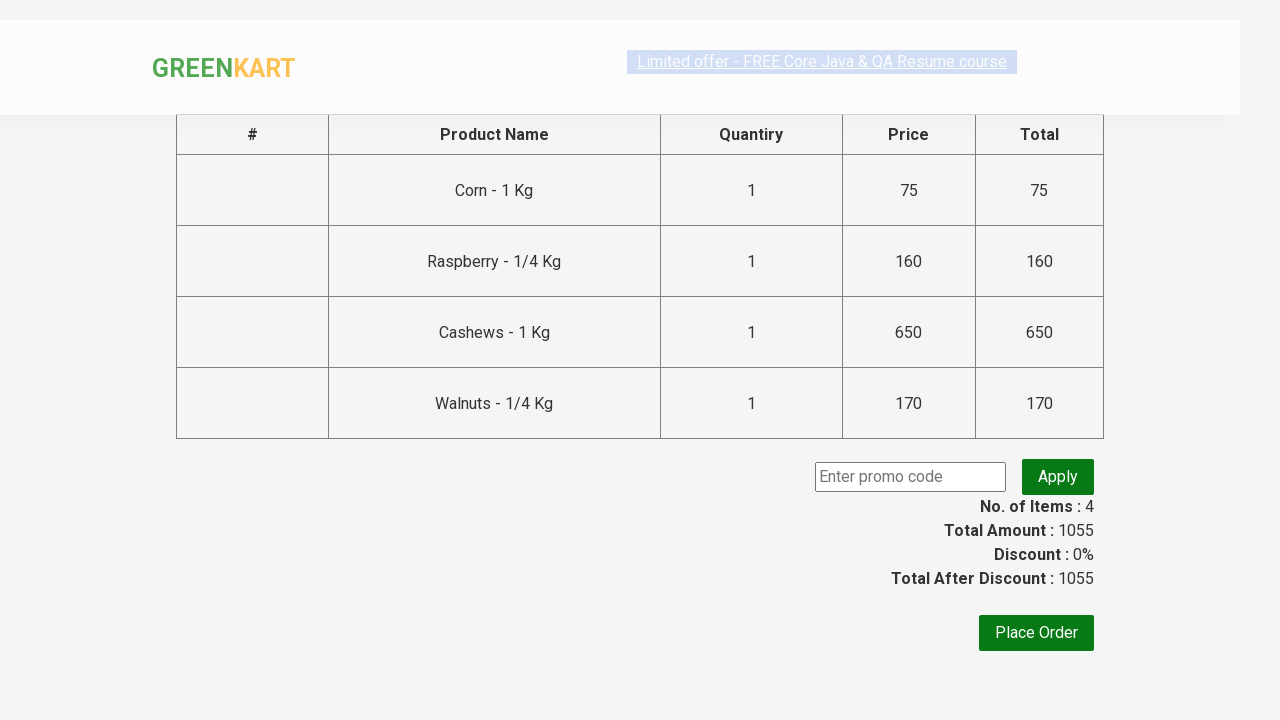

Entered promo code 'rahulshettyacademy' on .promoCode
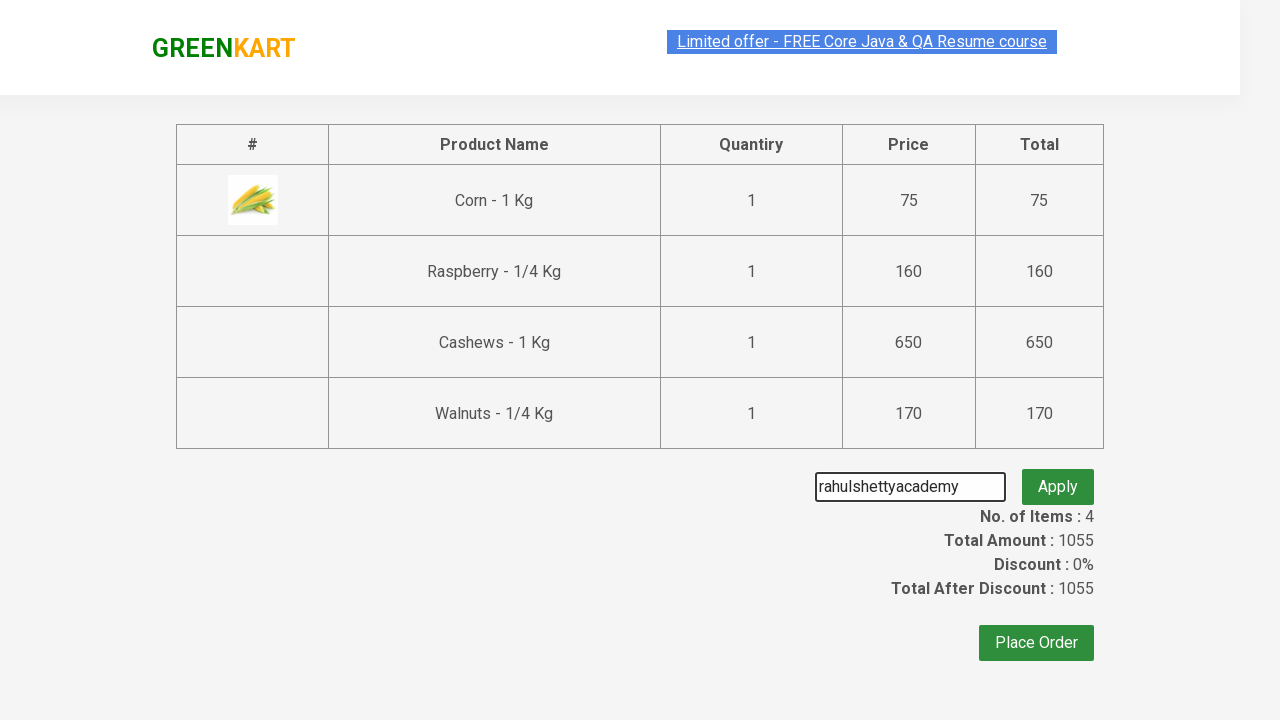

Clicked Apply button to apply promo code at (1058, 477) on xpath=//button[text()='Apply']
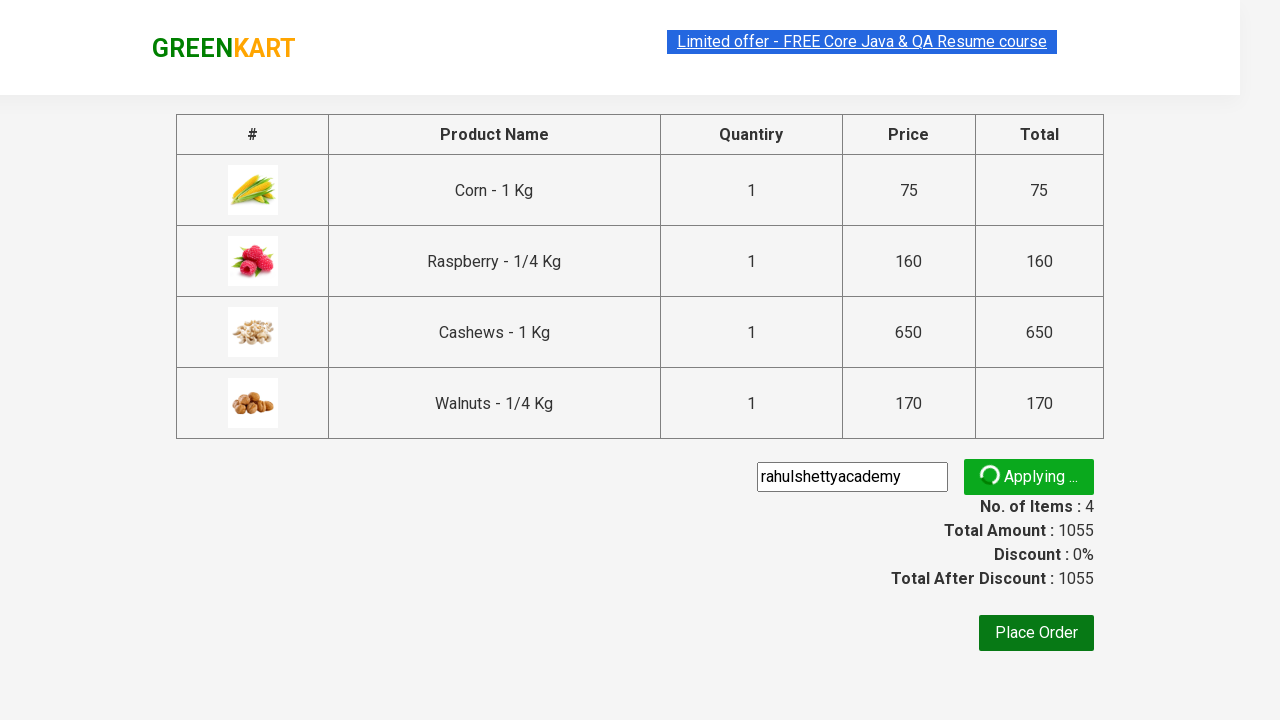

Promo code success message appeared
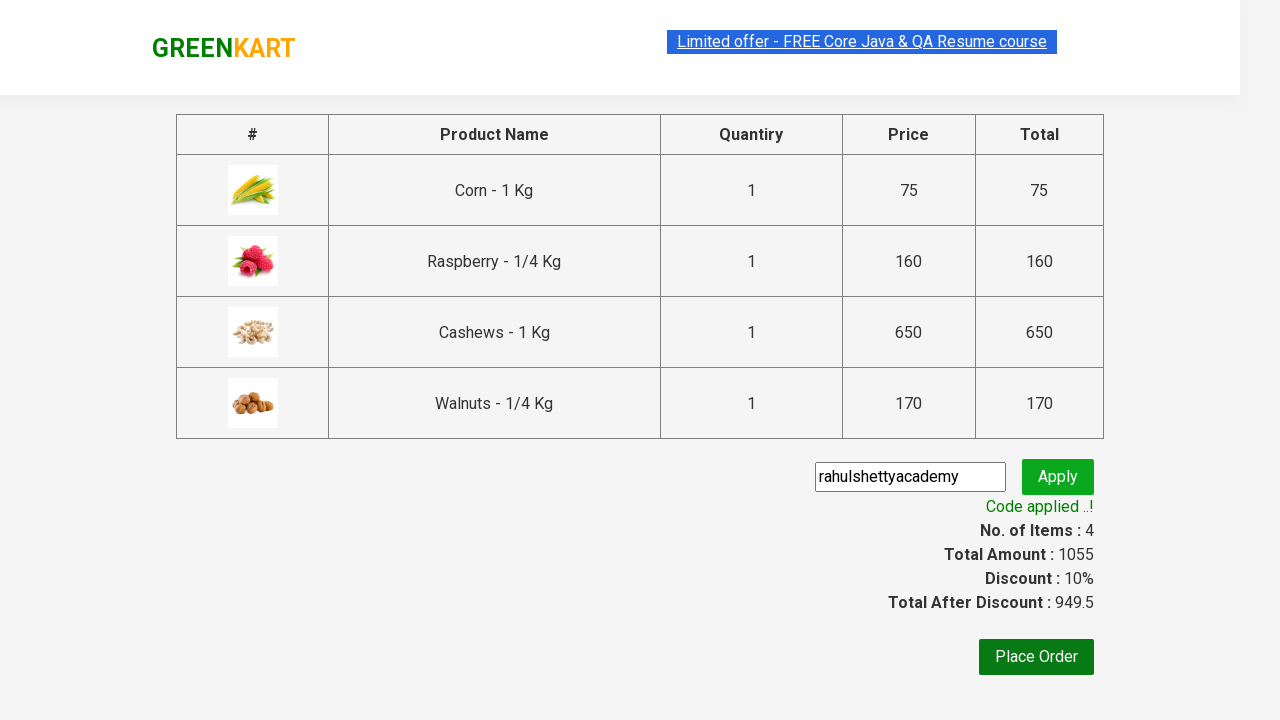

Verified promo code was applied successfully with message 'Code applied ..!'
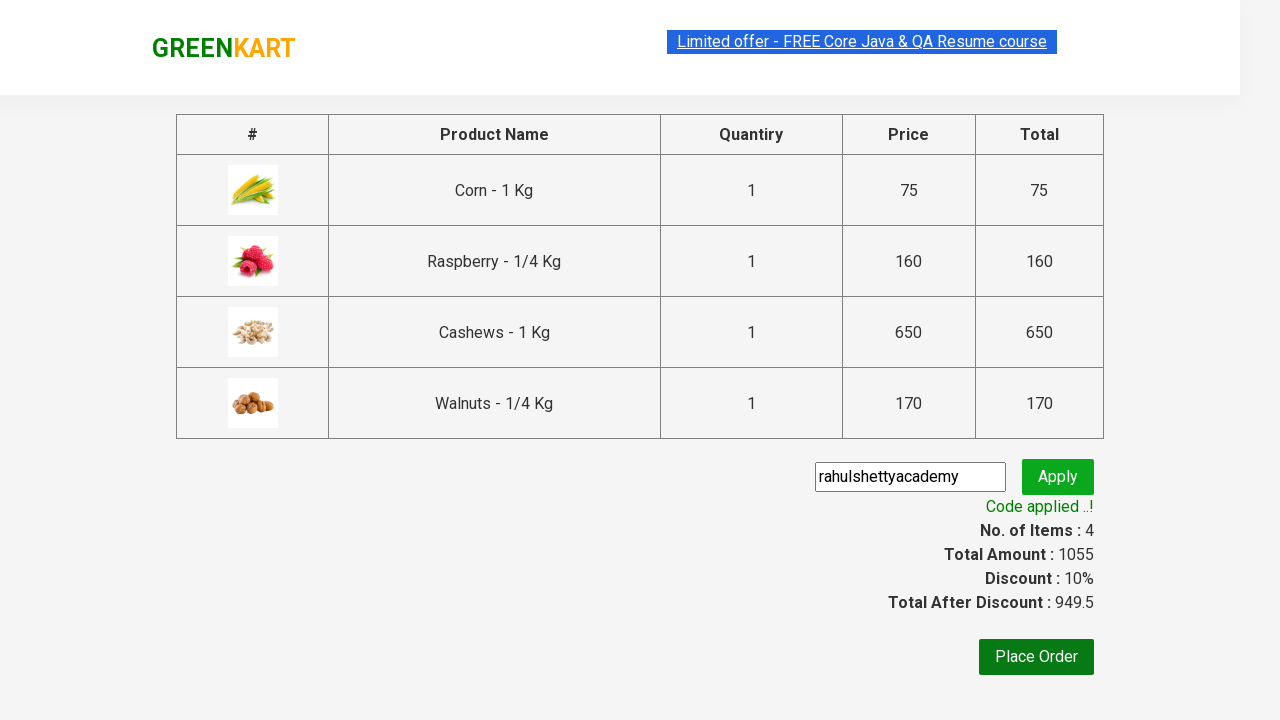

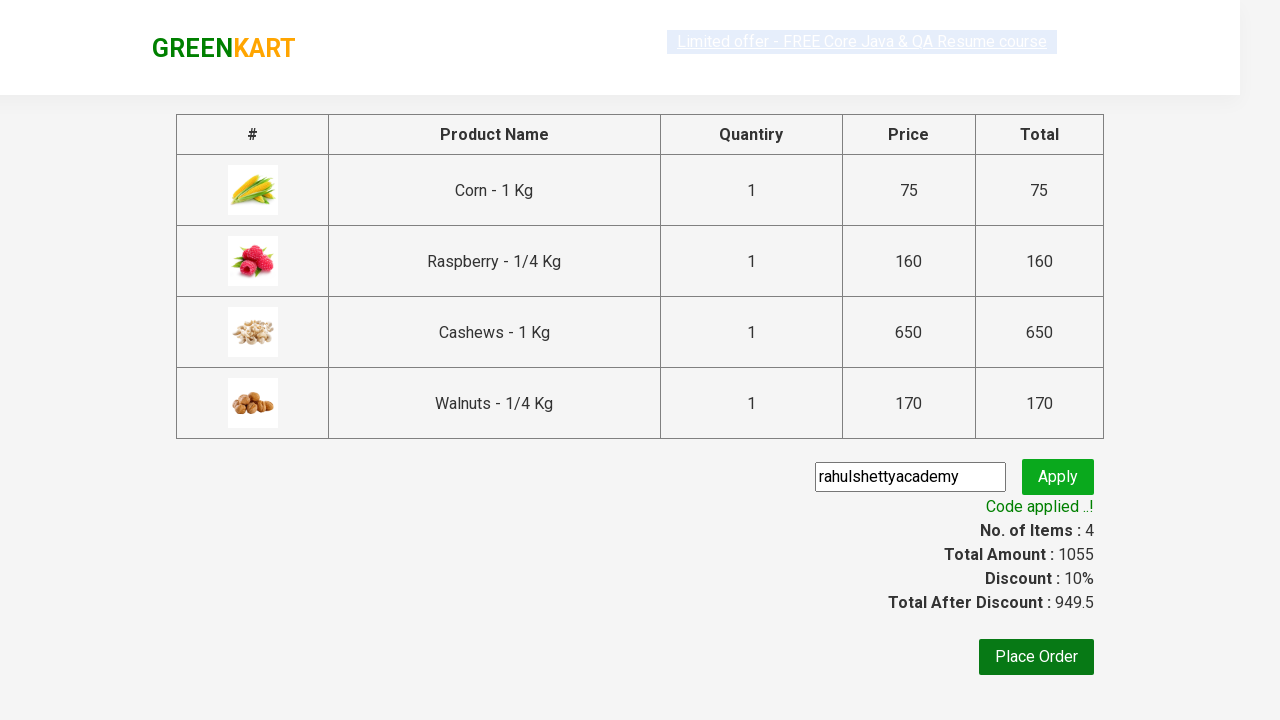